Tests JavaScript alert handling by clicking a confirmation button and interacting with the resulting alert dialog

Starting URL: http://www.tizag.com/javascriptT/javascriptalert.php

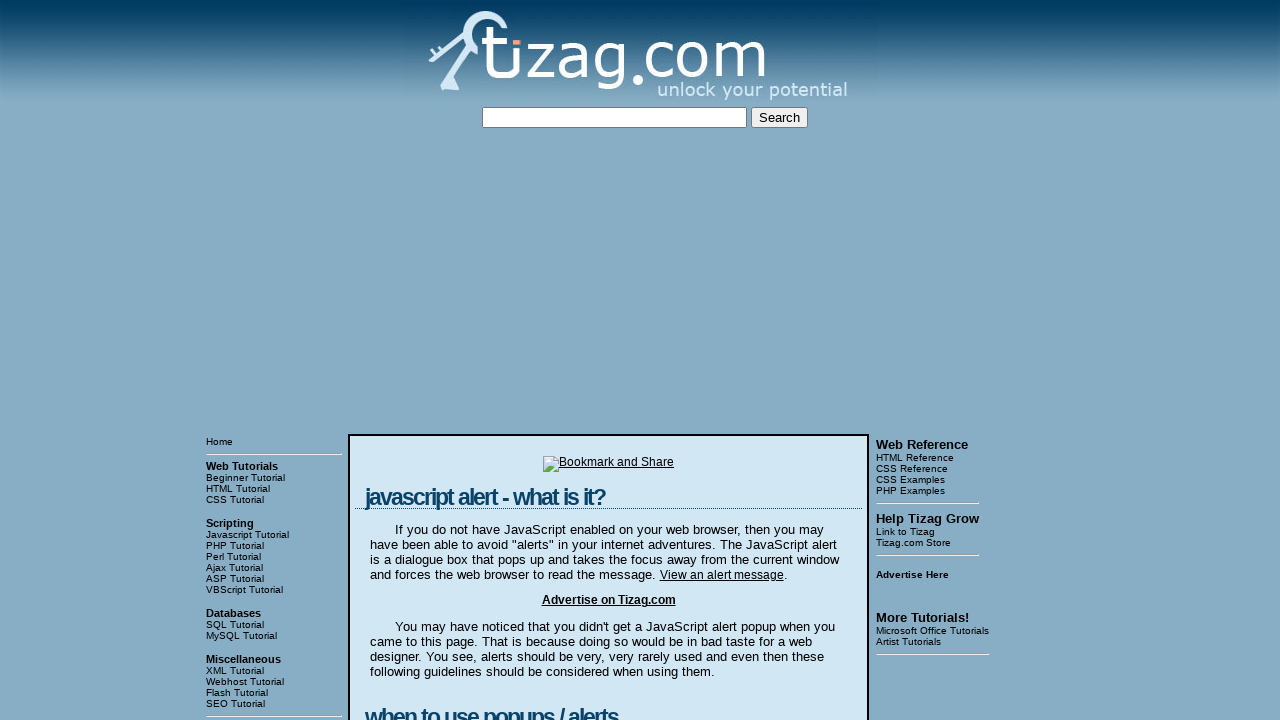

Clicked the confirmation alert button at (428, 361) on input[value='Confirmation Alert']
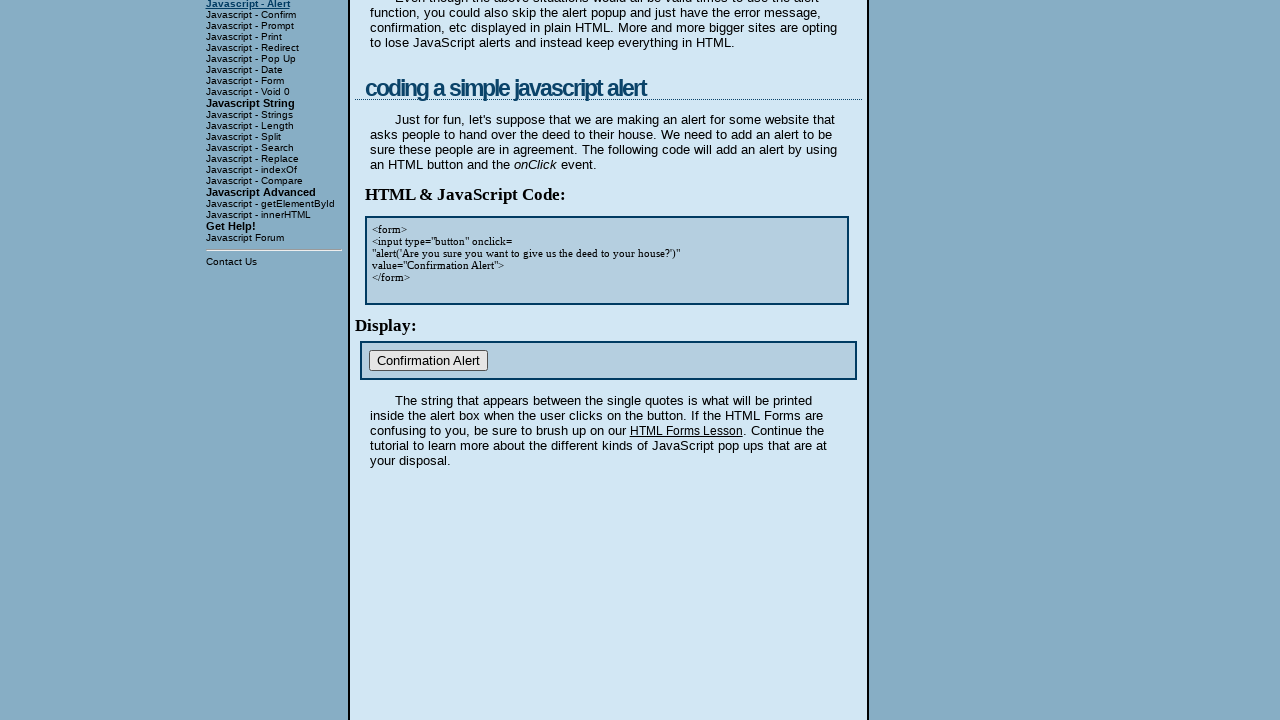

Set up dialog handler to accept alerts
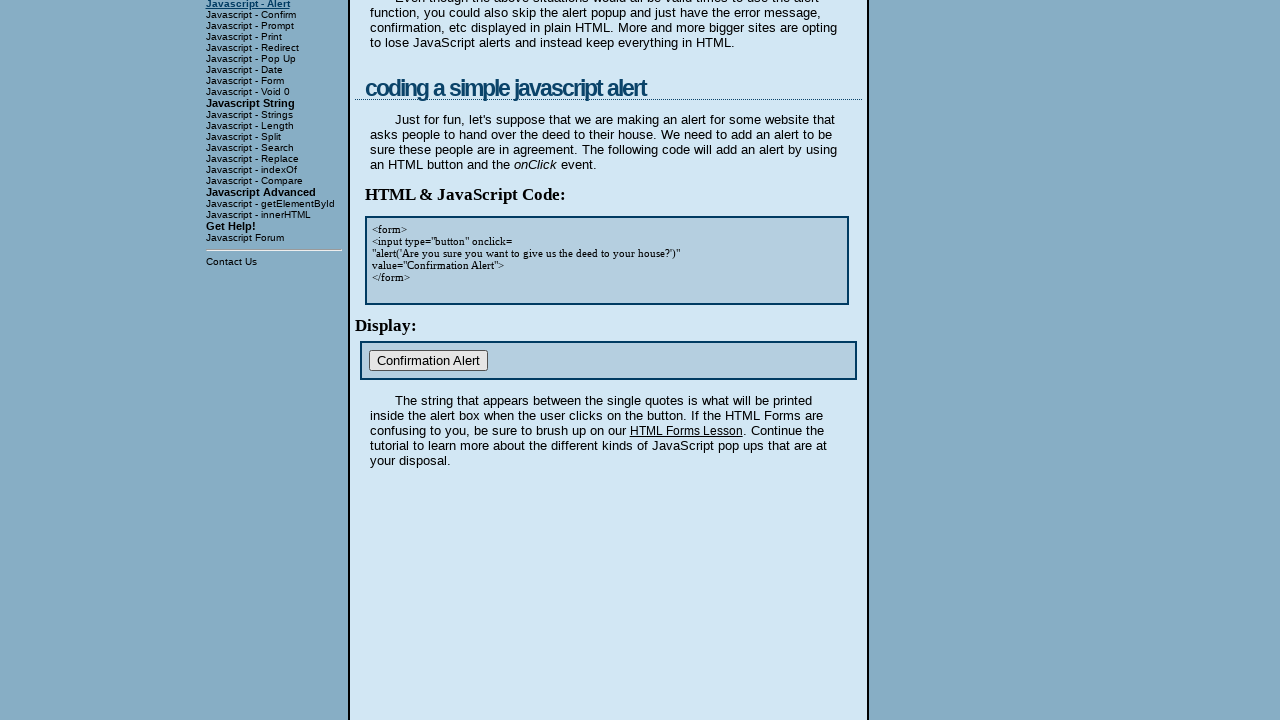

Waited 2000ms for alert interaction to complete
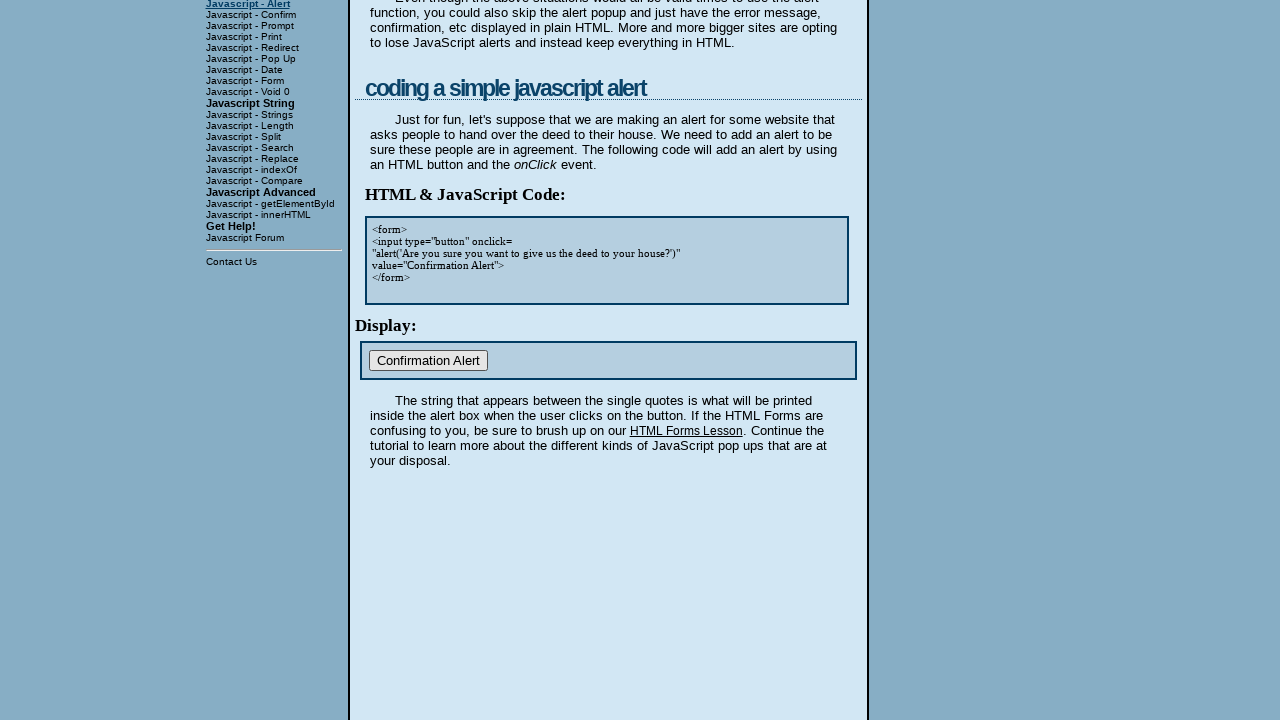

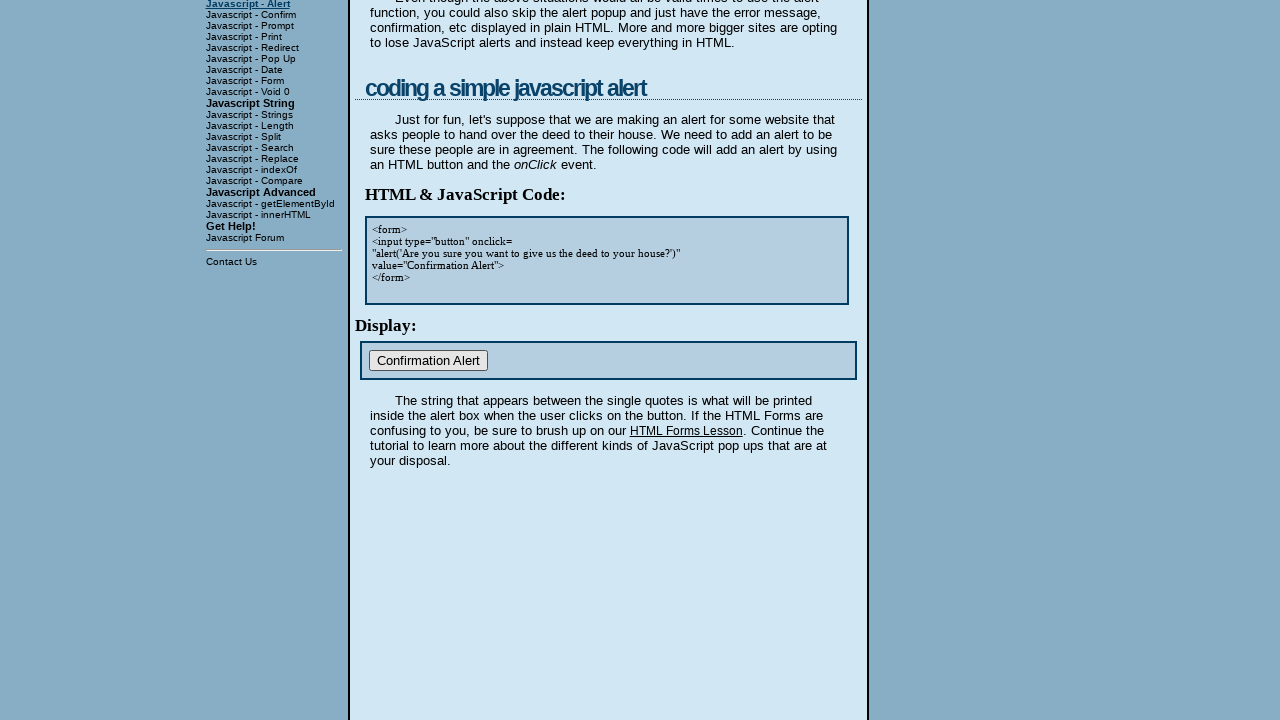